Creates a new retrospective on retrotool.io by selecting a template, clicking the Create Retro button, and customizing the title with a date-stamped name.

Starting URL: https://retrotool.io/new-retrospective

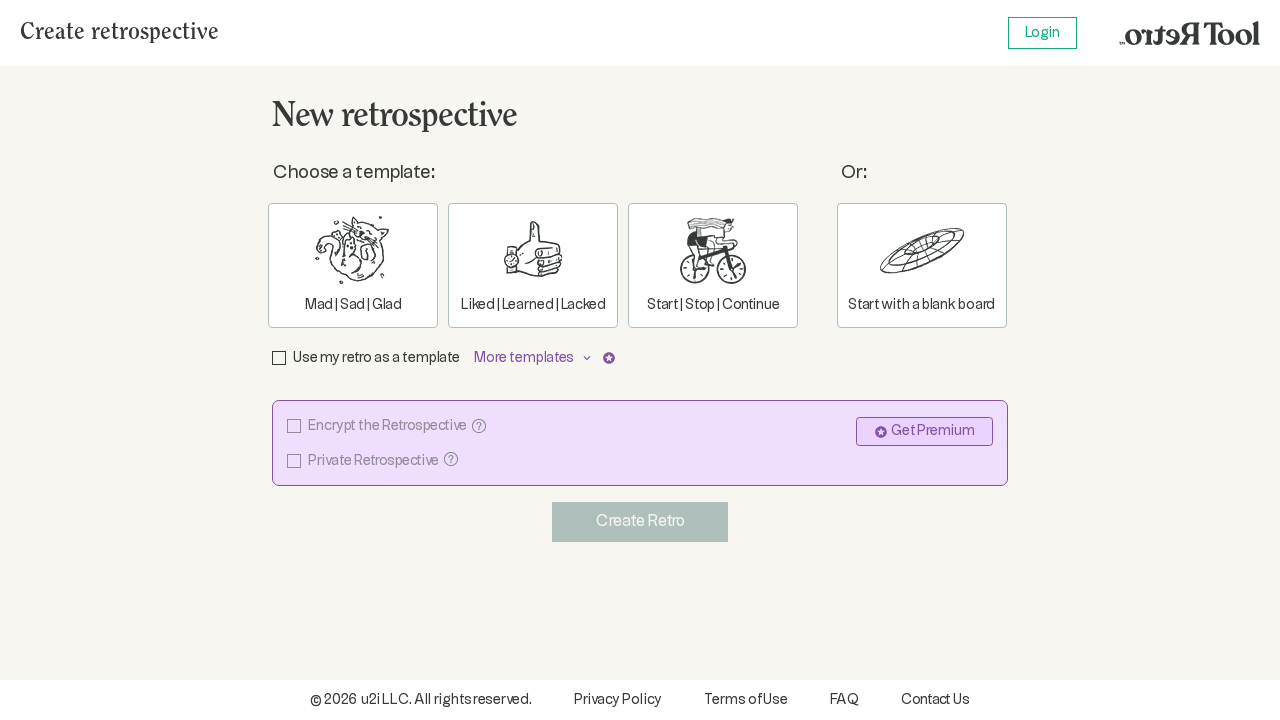

Waited for page to load with networkidle state
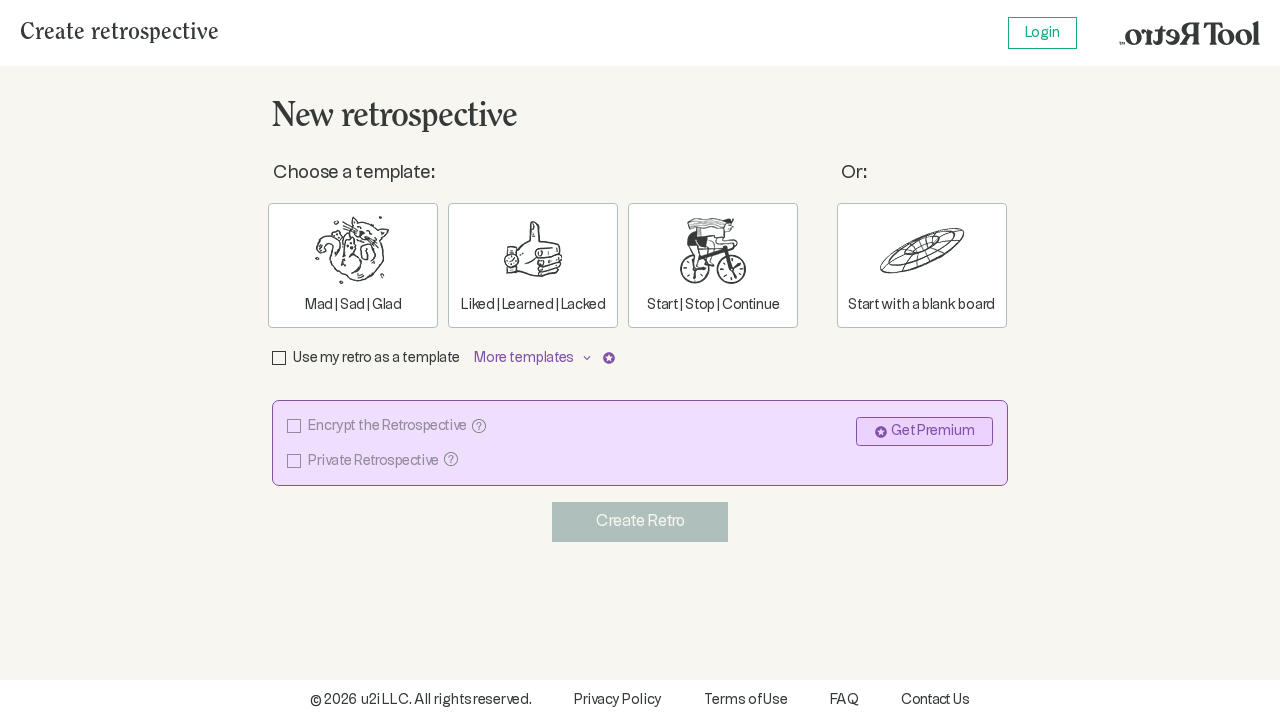

Selected 'Liked | Learned | Lacked' template at (533, 266) on text=Liked | Learned | Lacked
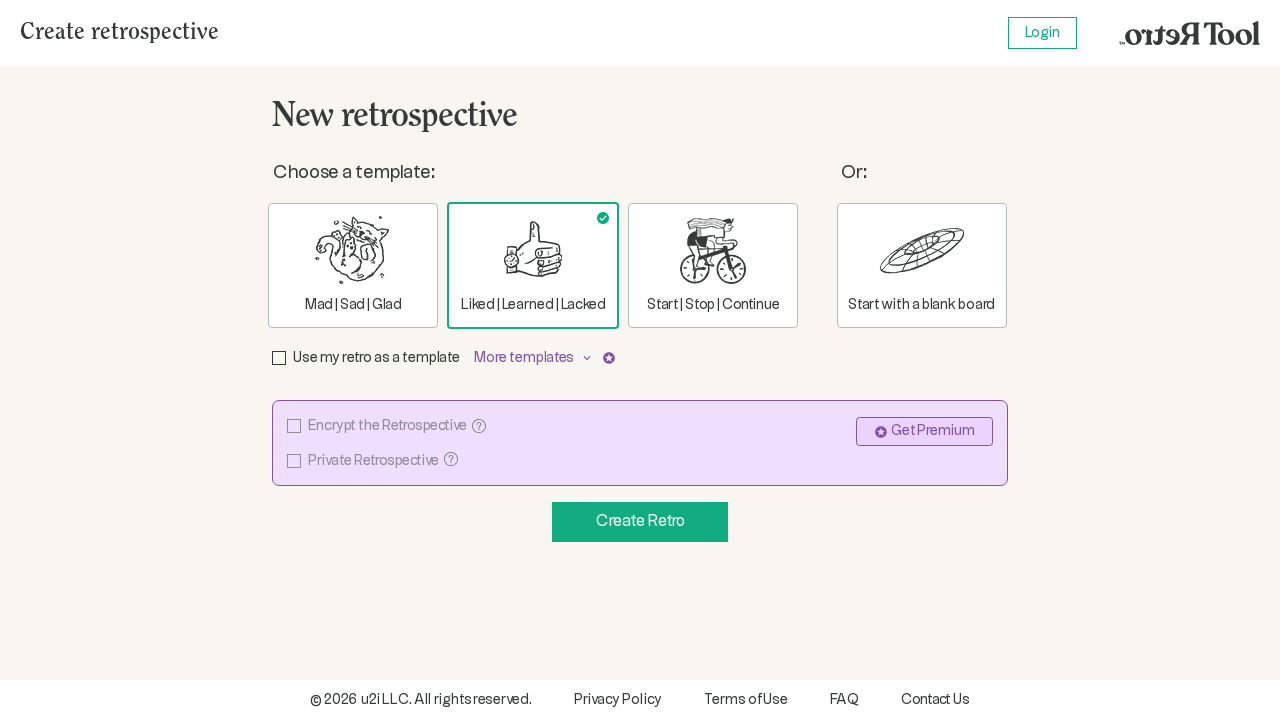

Clicked 'Create Retro' button at (640, 522) on button:has-text("Create Retro")
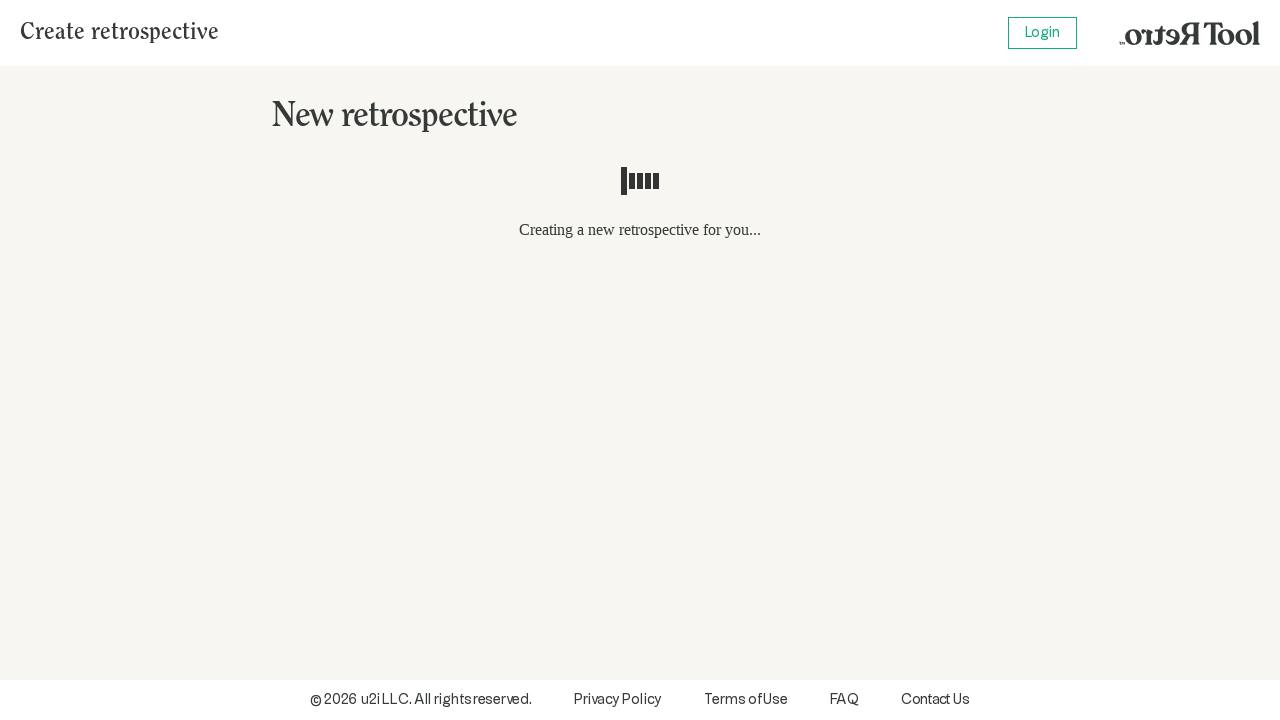

Waited for new retrospective page to load
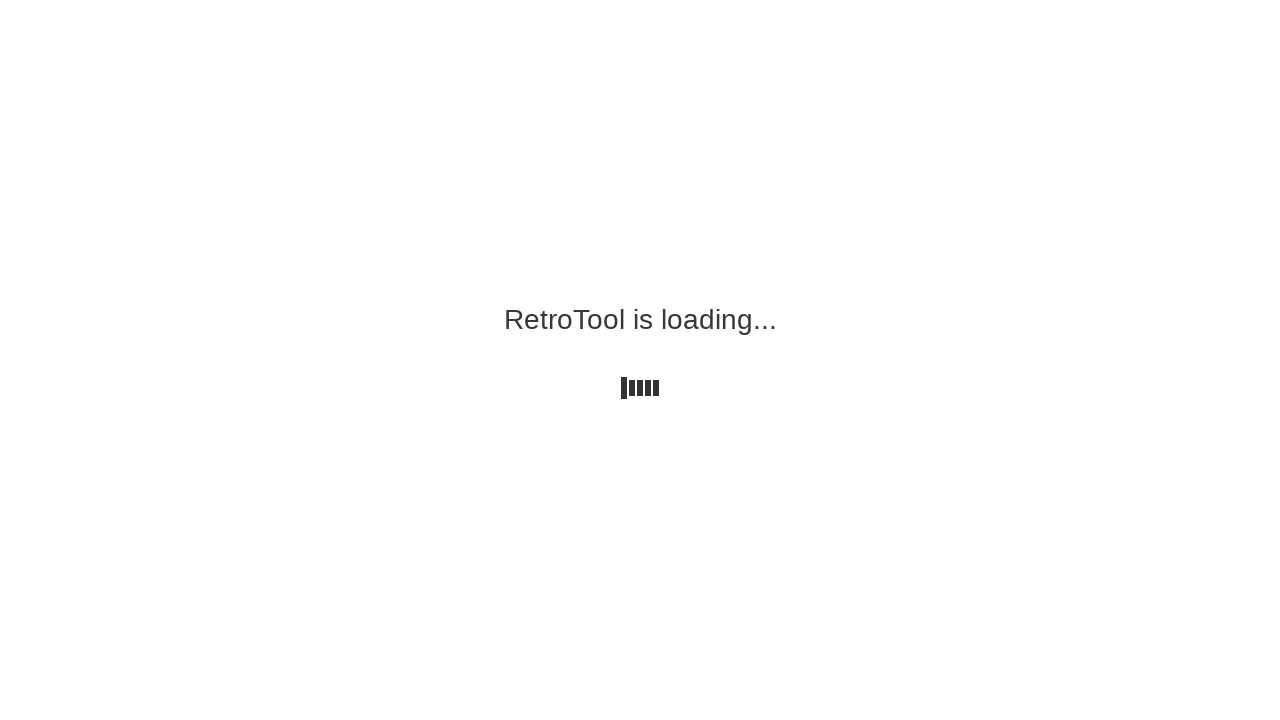

Clicked on title field to enable editing at (197, 25) on button[data-cy="value"]:has-text("Untitled retrospective")
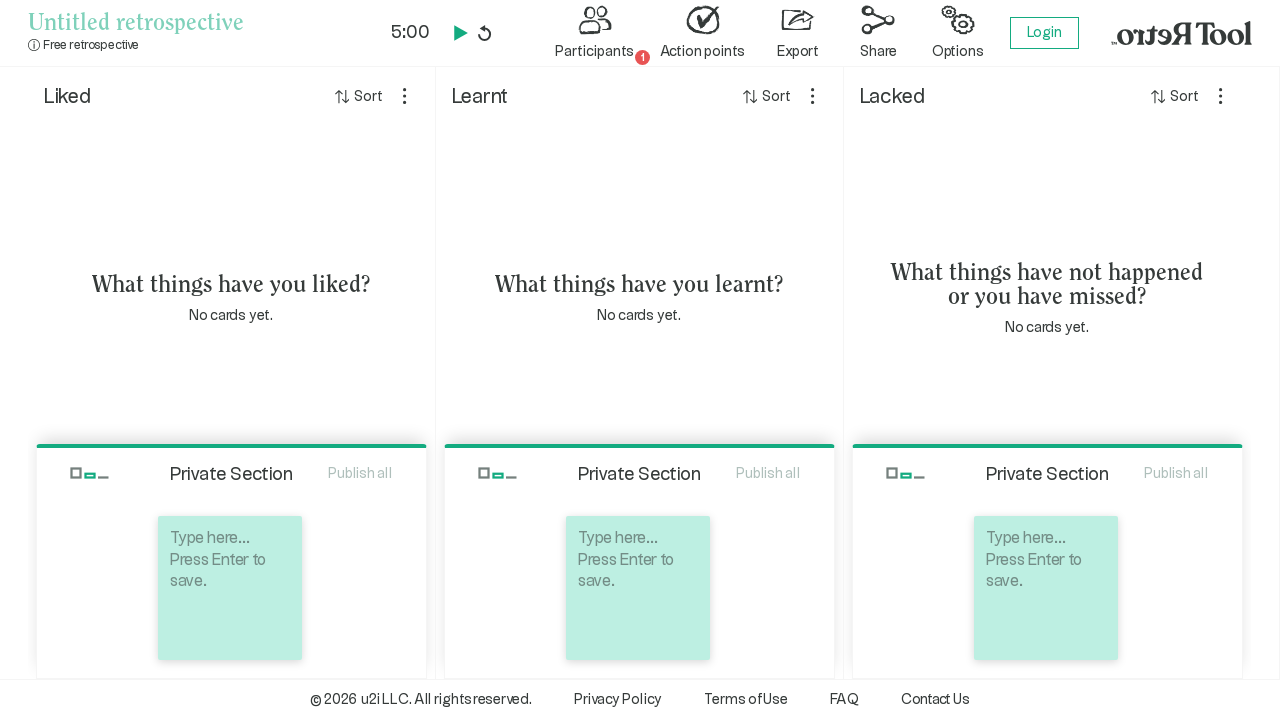

Selected all existing title text
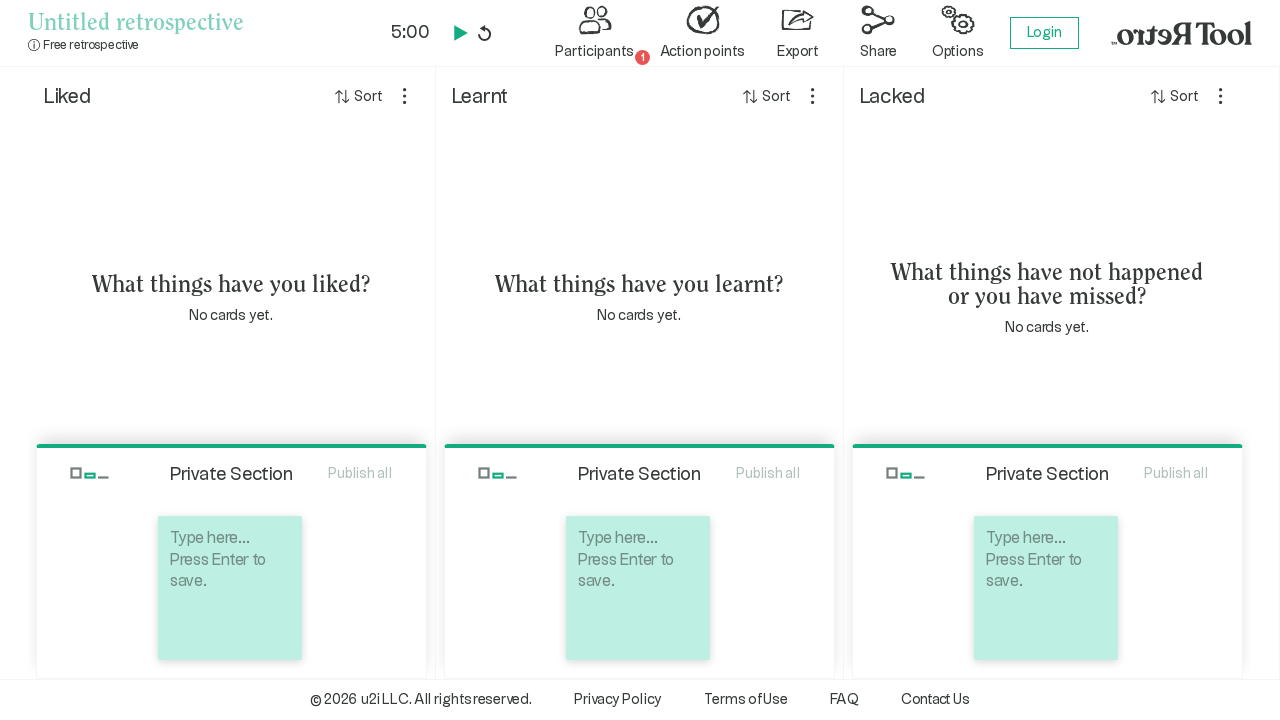

Entered new title: 'Team Standup Retro 2026-03-03'
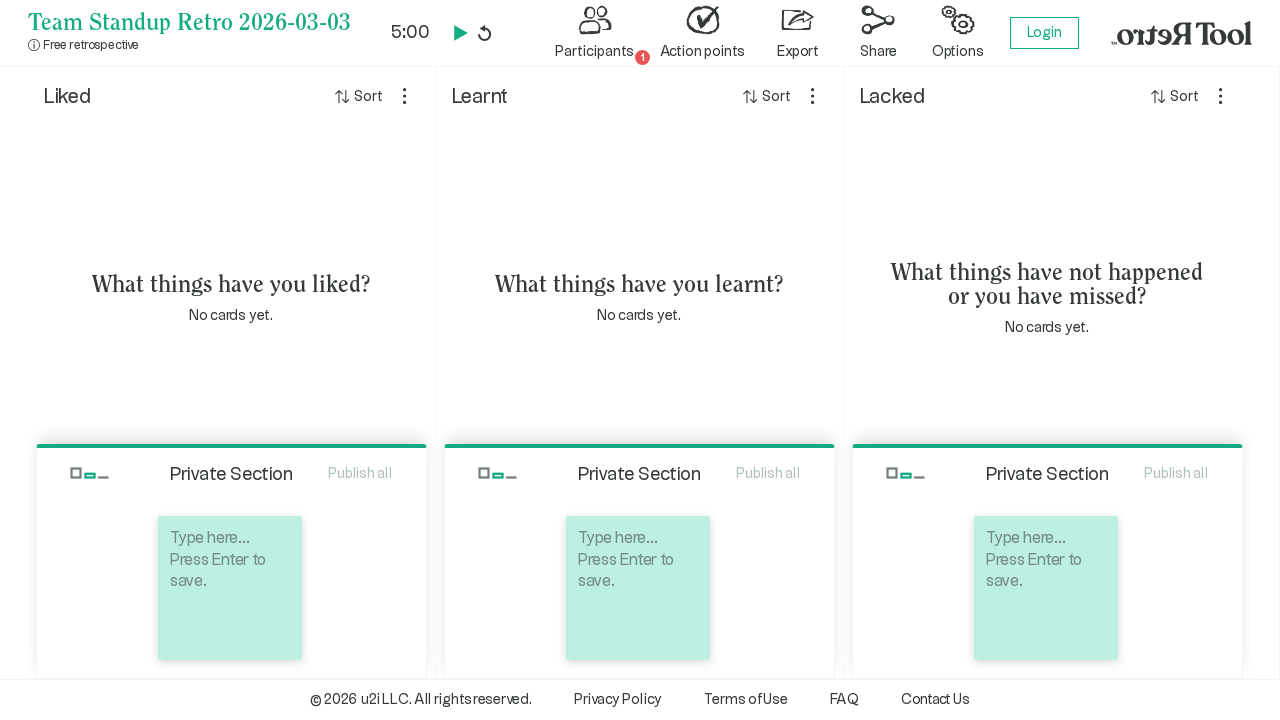

Pressed Enter to confirm title change
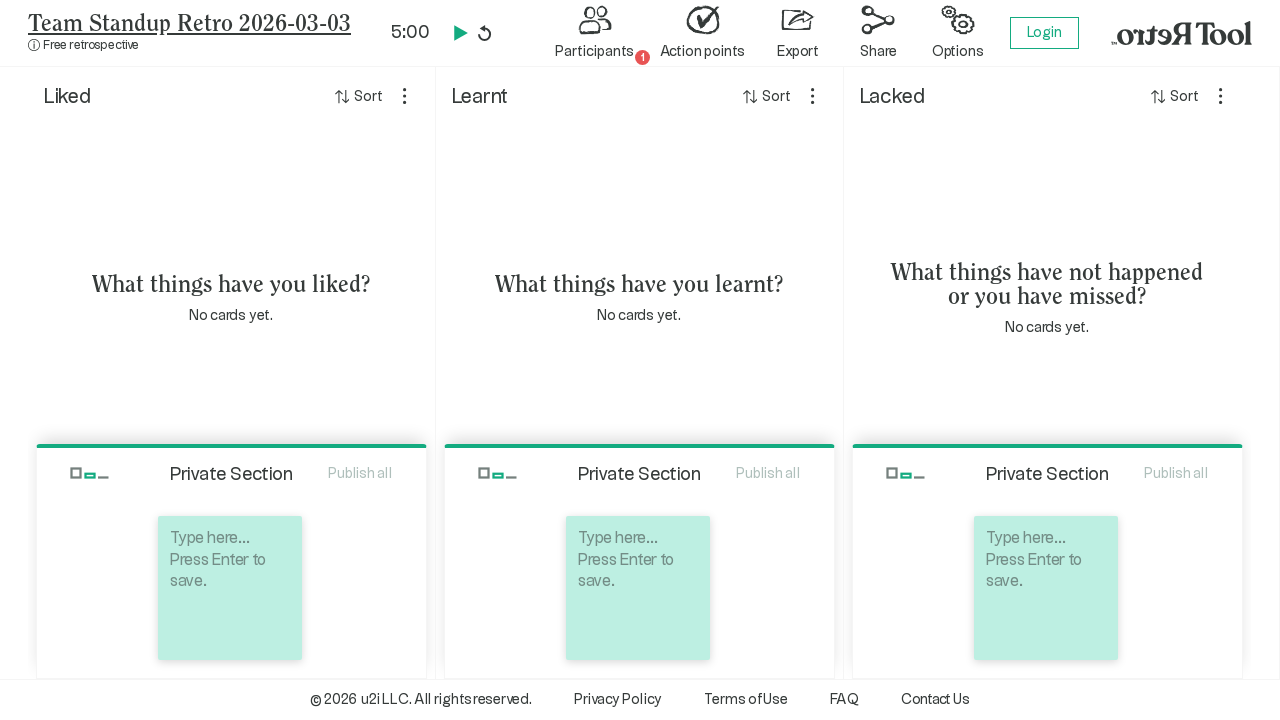

Waited for title change to be saved
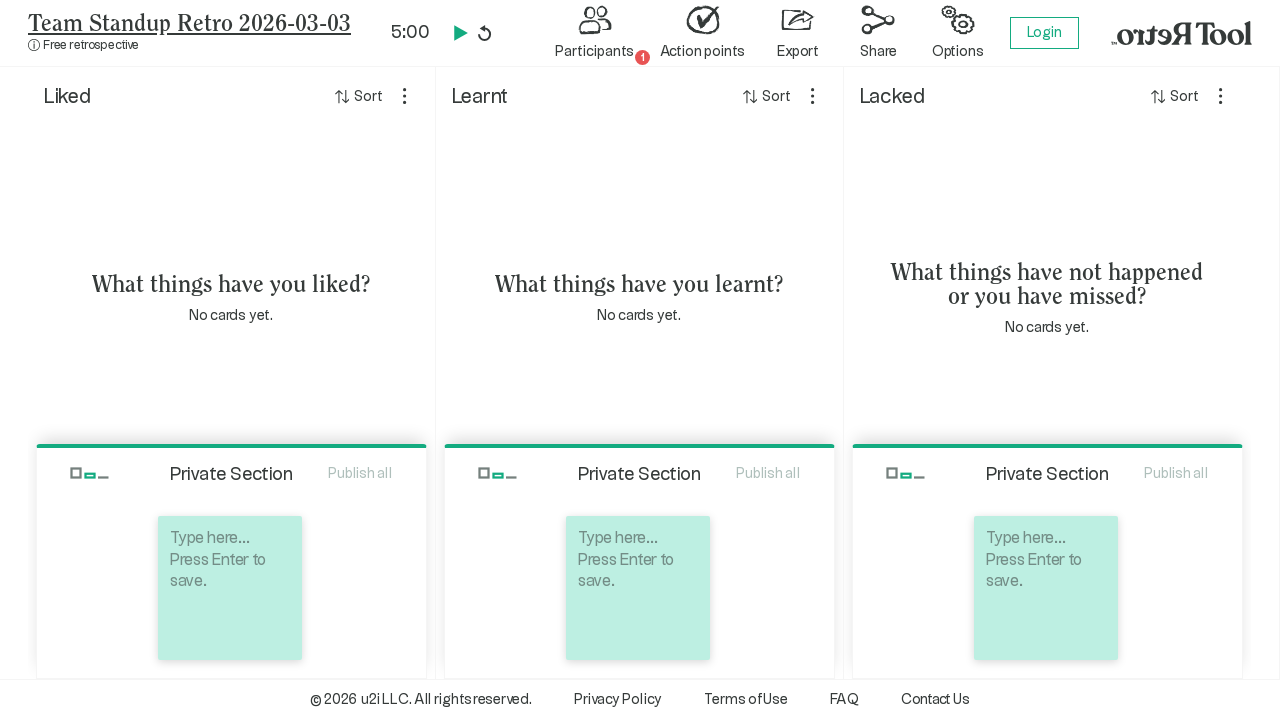

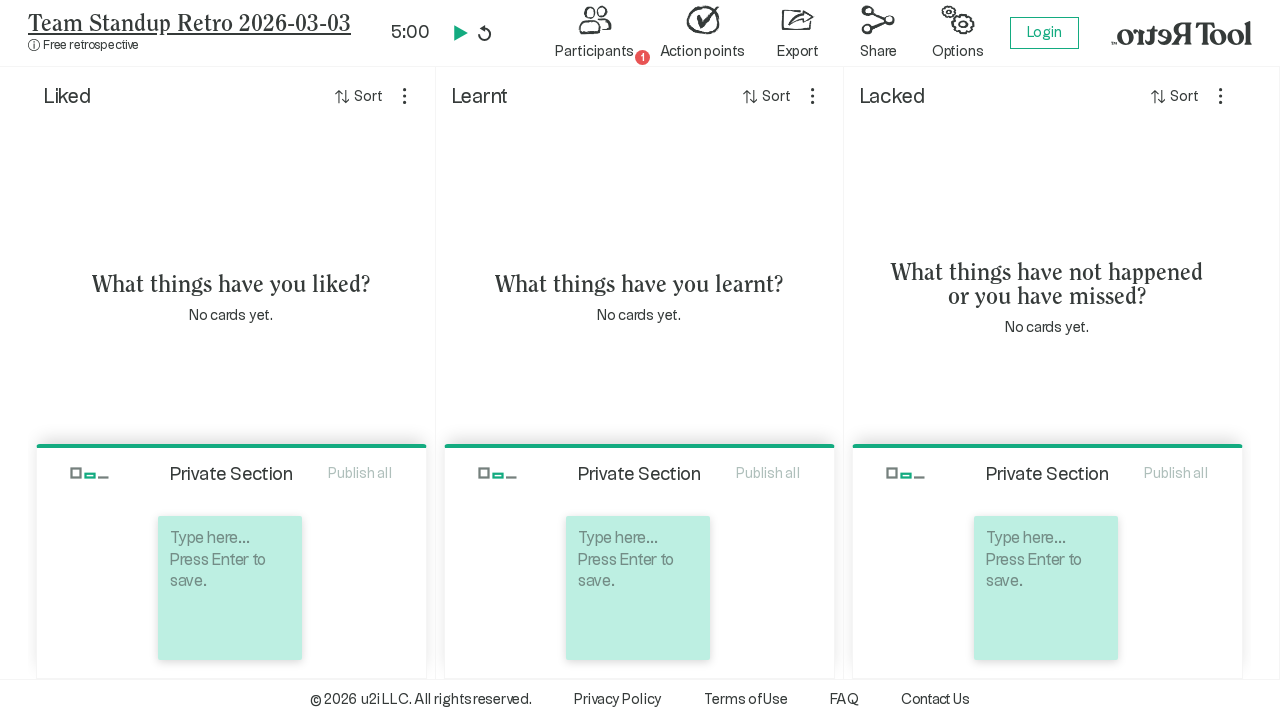